Tests alert handling functionality by clicking a button that triggers an alert and then accepting/dismissing the alert dialog

Starting URL: https://formy-project.herokuapp.com/switch-window

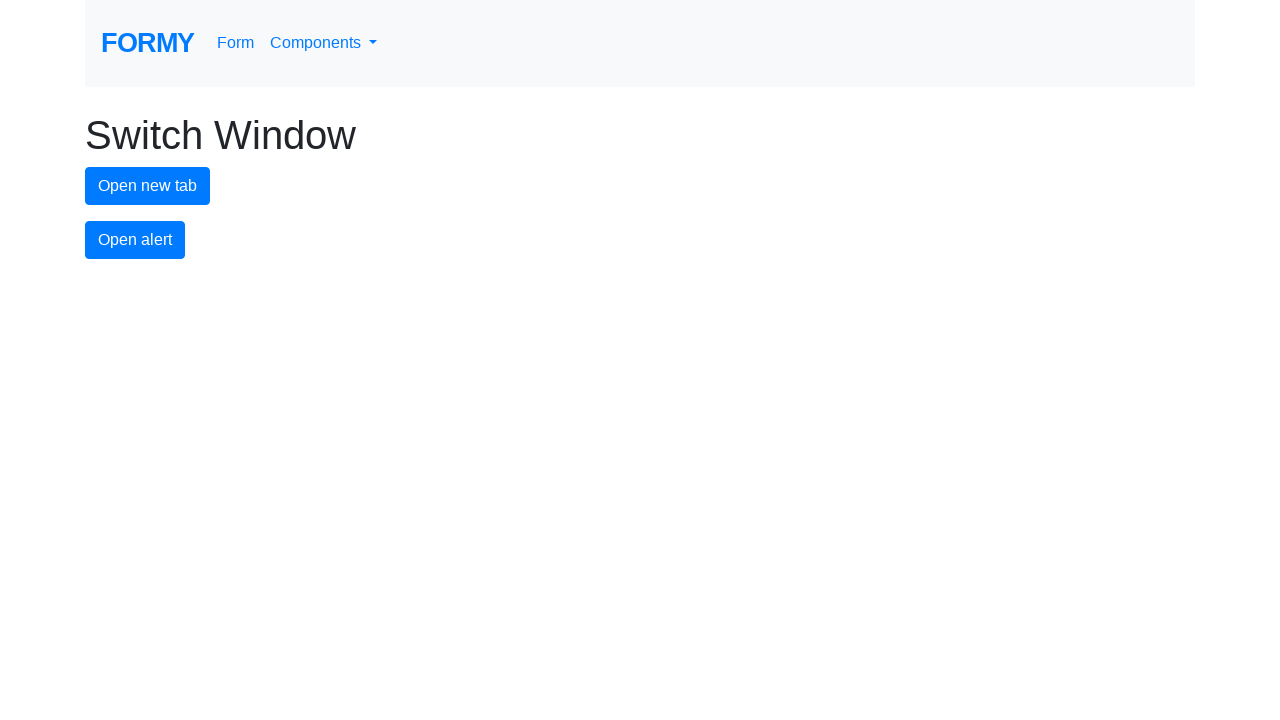

Set up dialog handler to automatically accept alerts
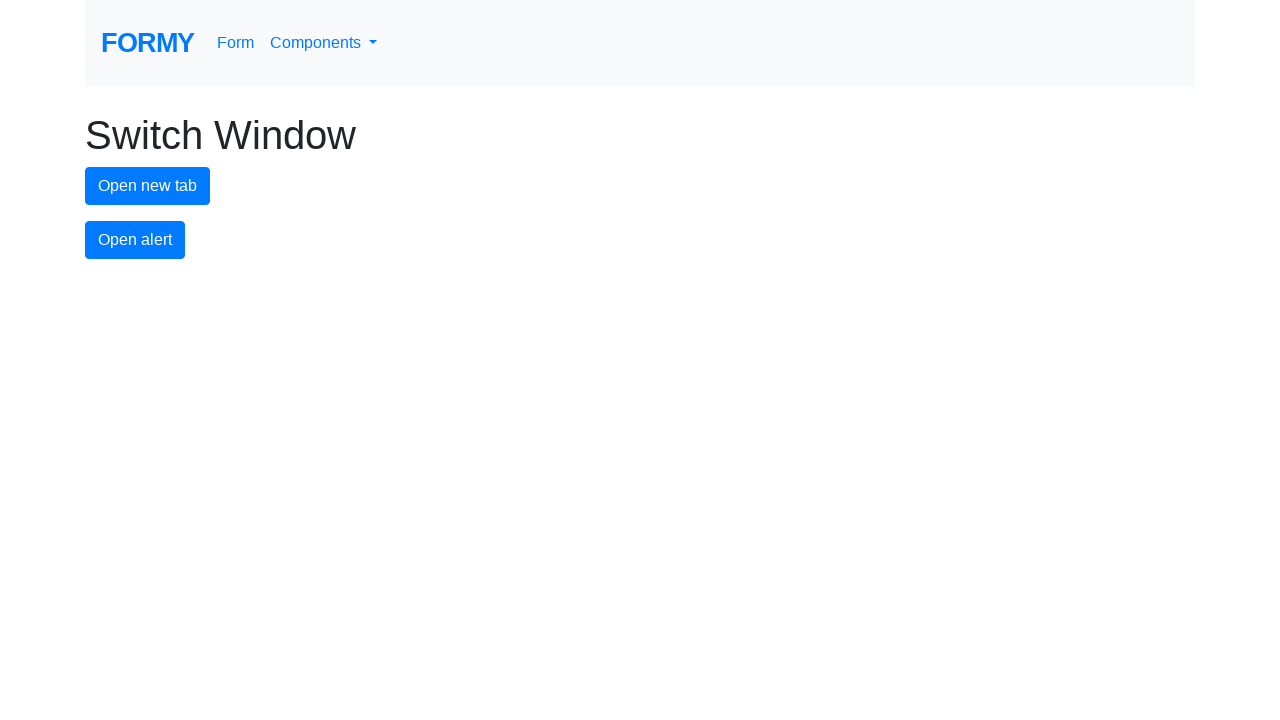

Clicked alert button to trigger alert dialog at (135, 240) on #alert-button
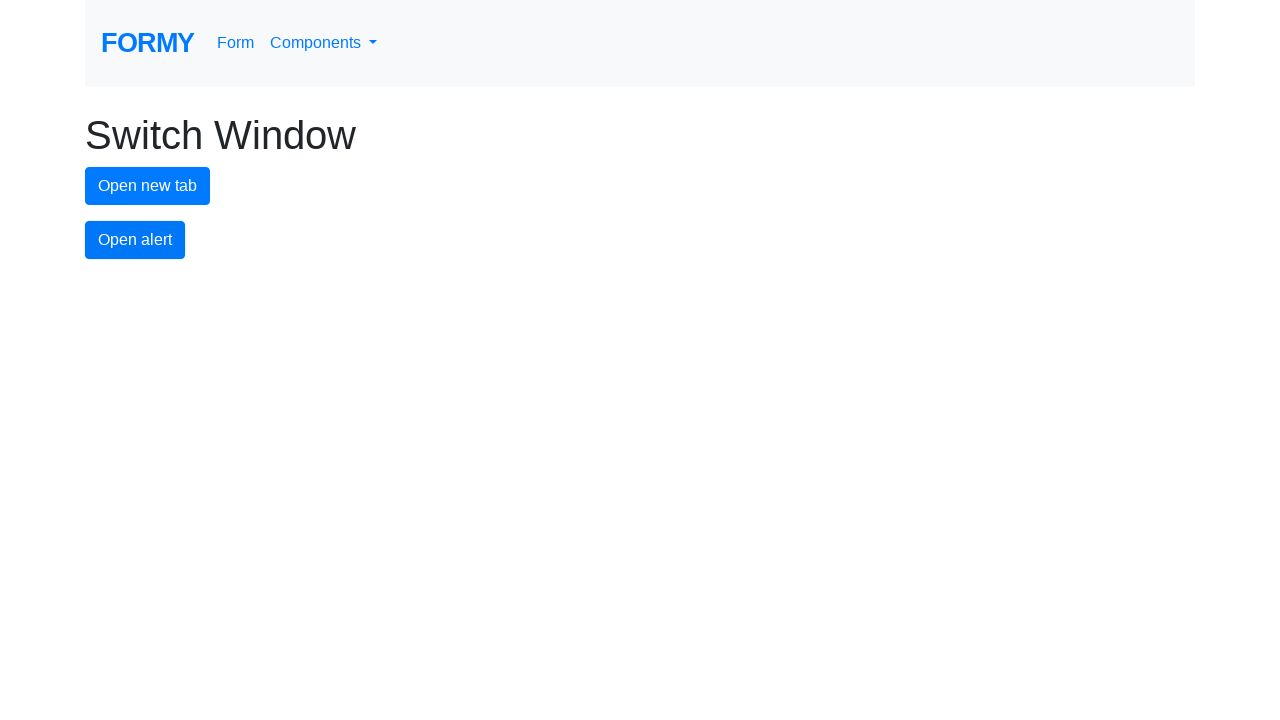

Waited for alert handling to complete
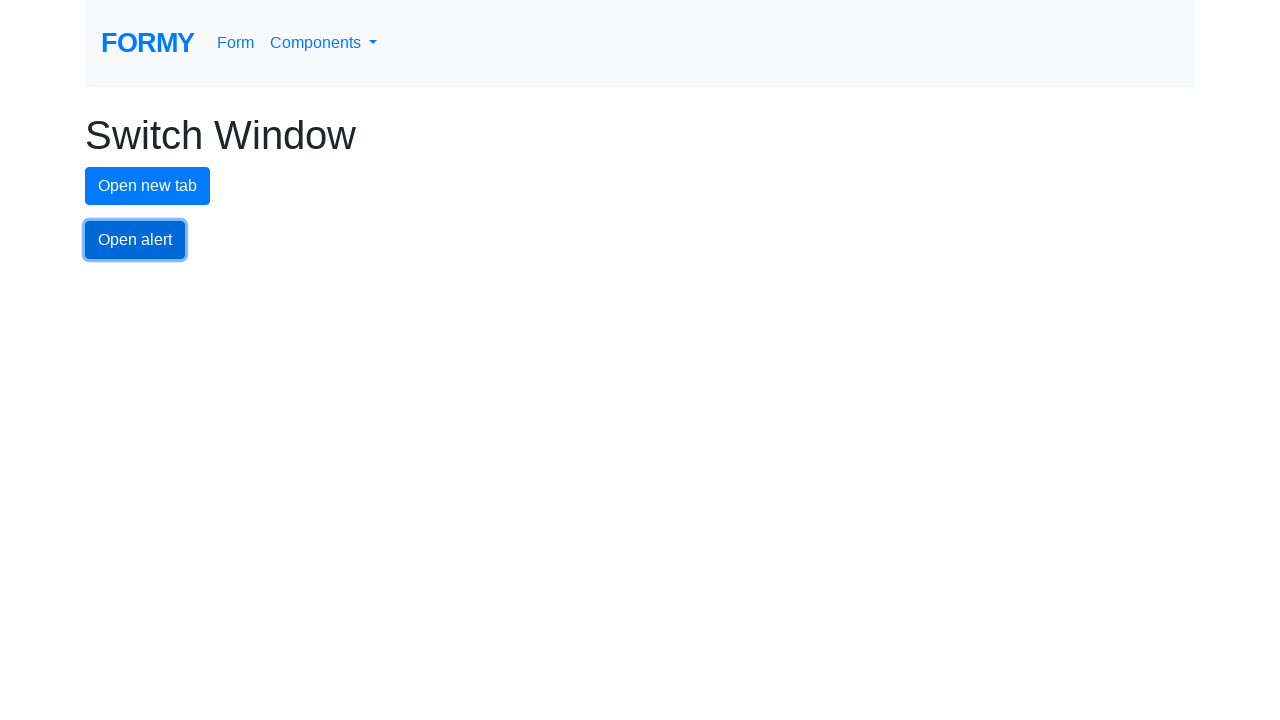

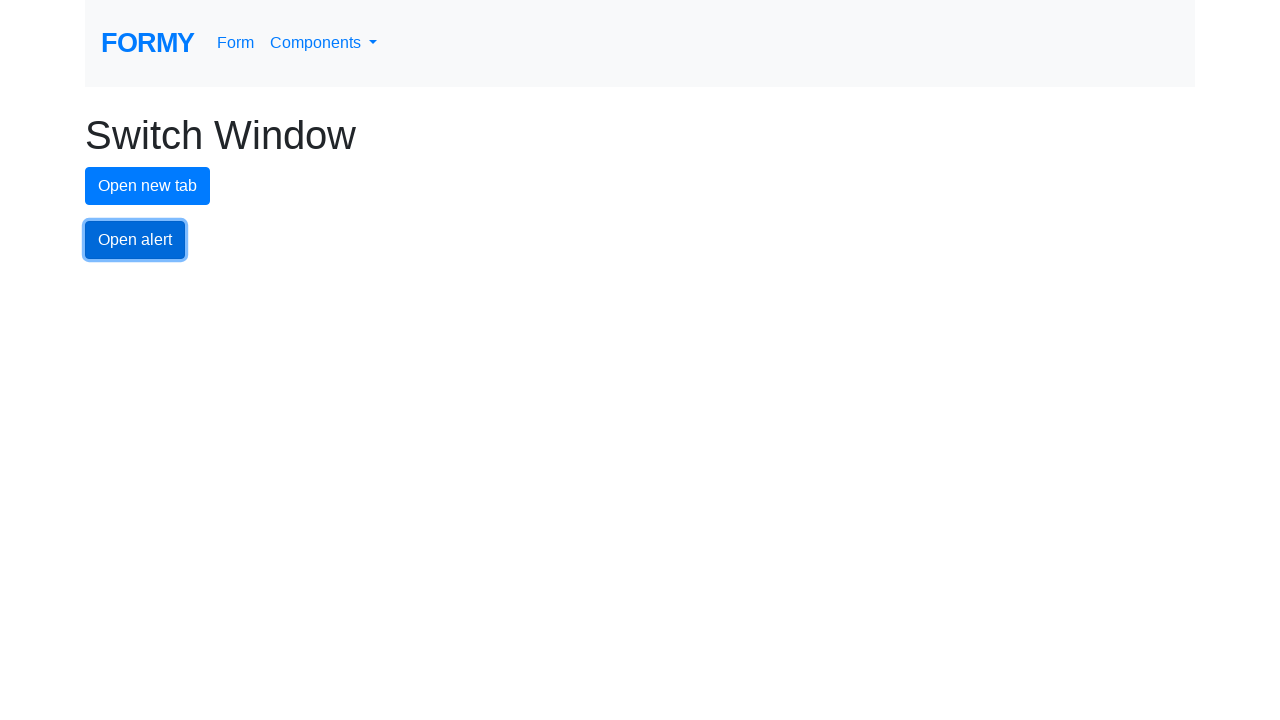